Tests dynamic controls functionality by toggling a checkbox's visibility and then selecting the checkbox

Starting URL: https://v1.training-support.net/selenium/dynamic-controls

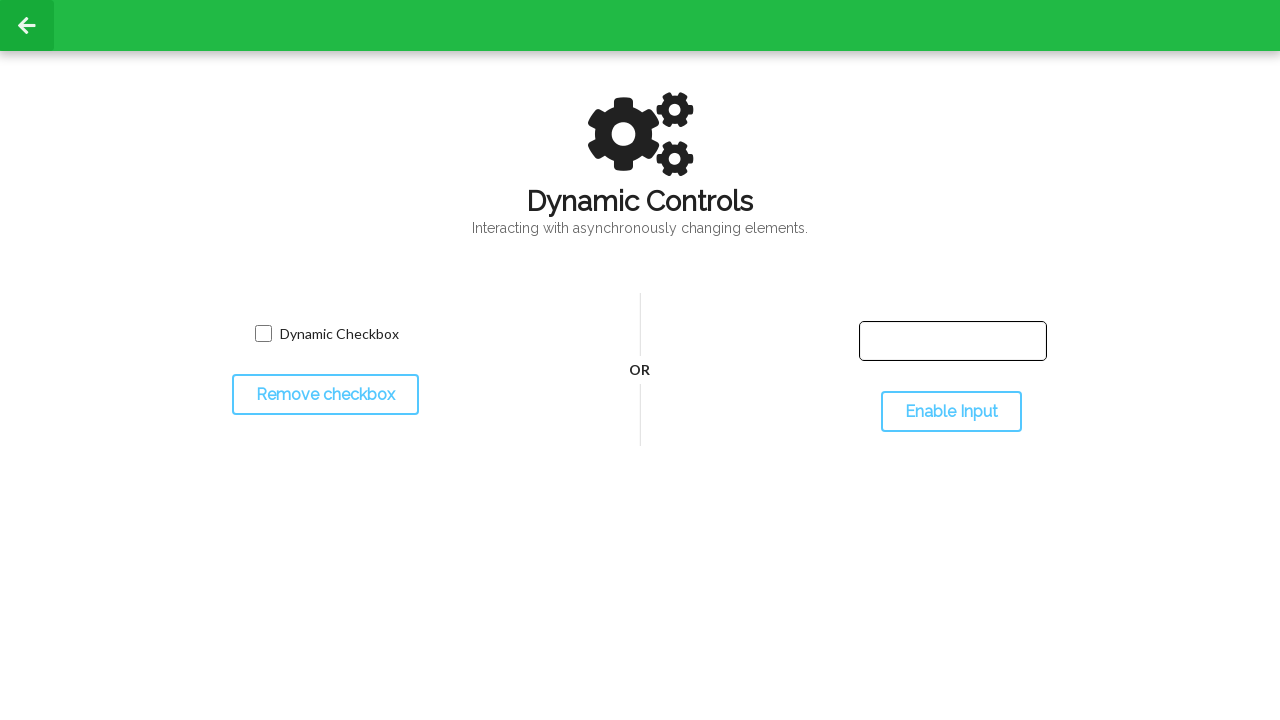

Clicked checkbox toggle button to hide checkbox at (325, 395) on #toggleCheckbox
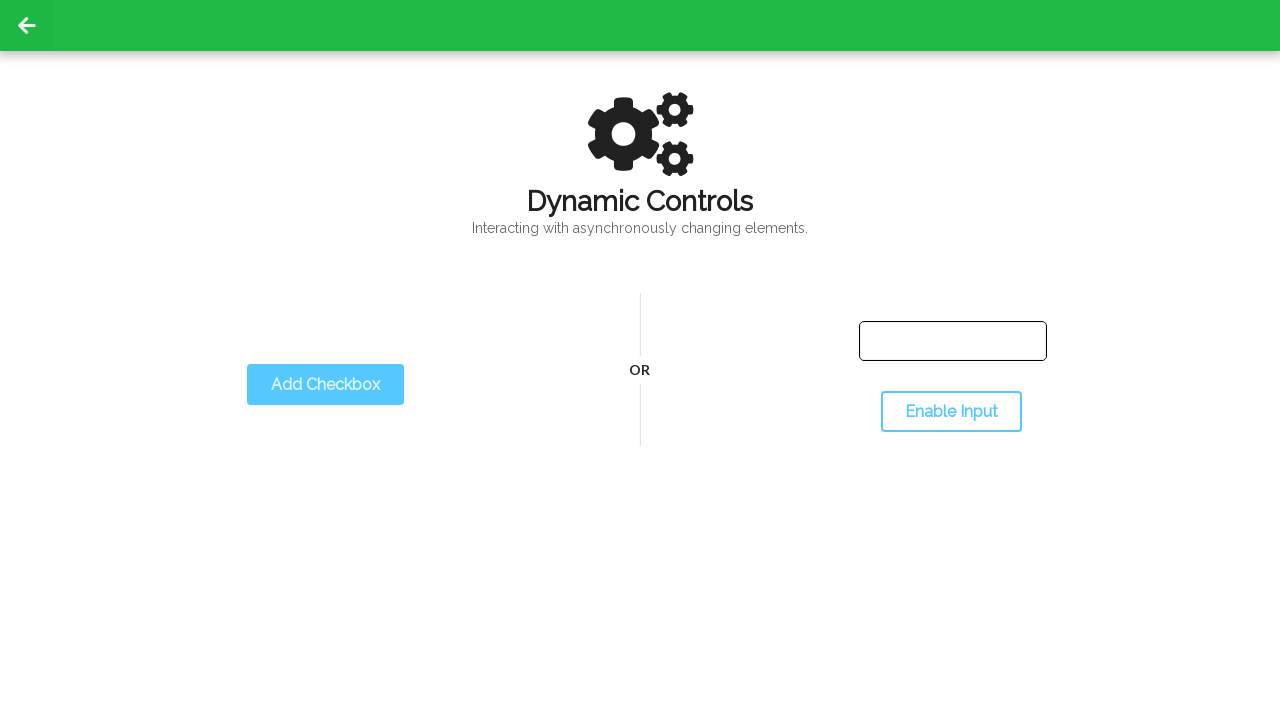

Waited for checkbox to be hidden and reappear
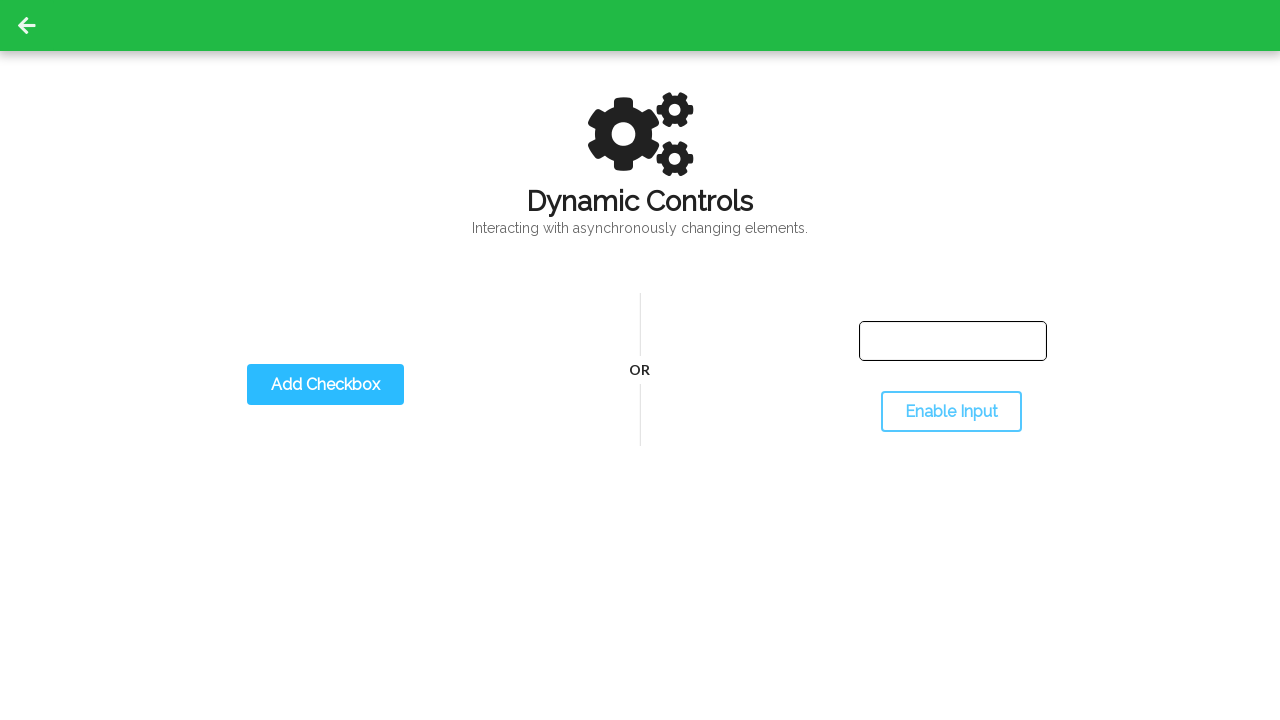

Clicked toggle button again to show checkbox at (325, 385) on #toggleCheckbox
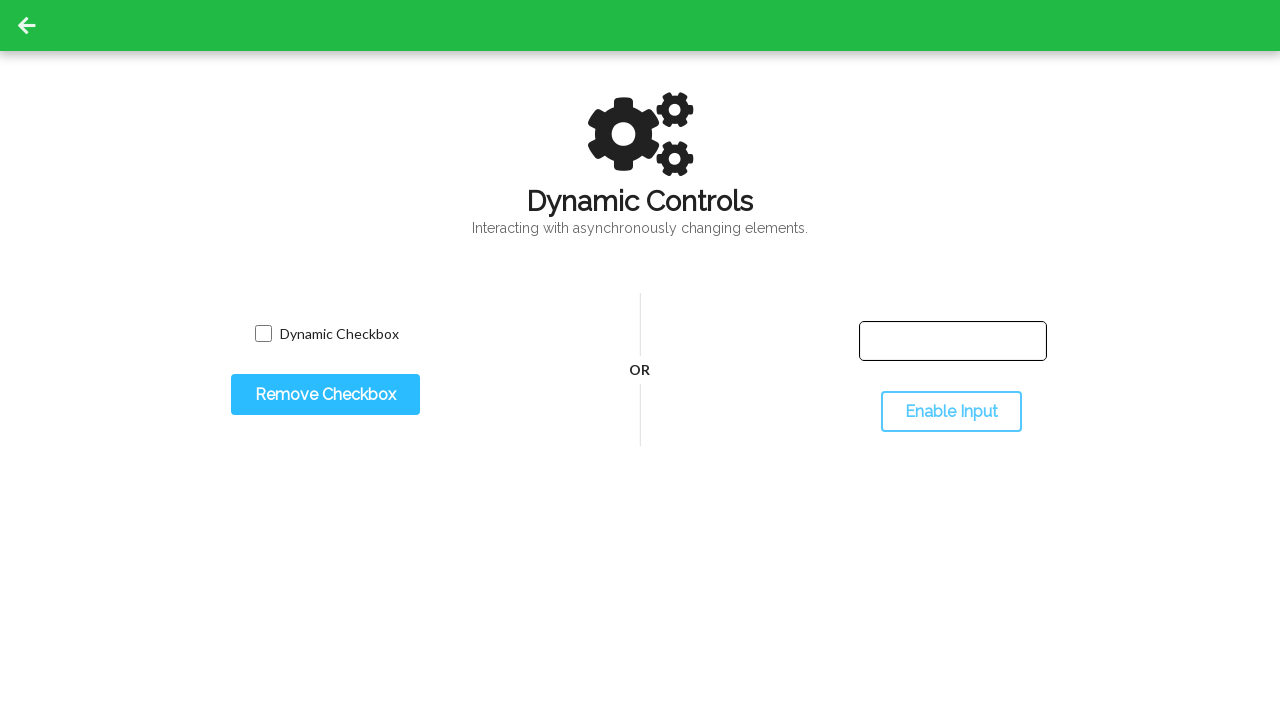

Checkbox became visible again
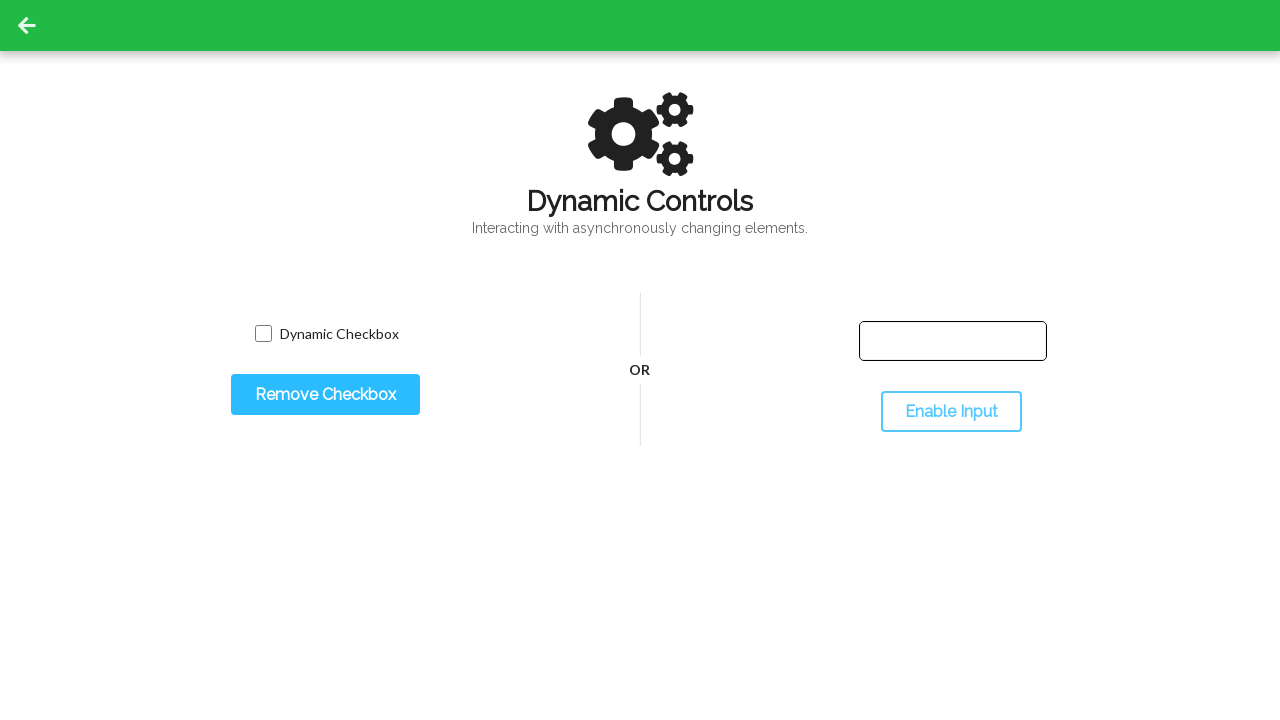

Clicked checkbox to select it at (263, 334) on #dynamicCheckbox
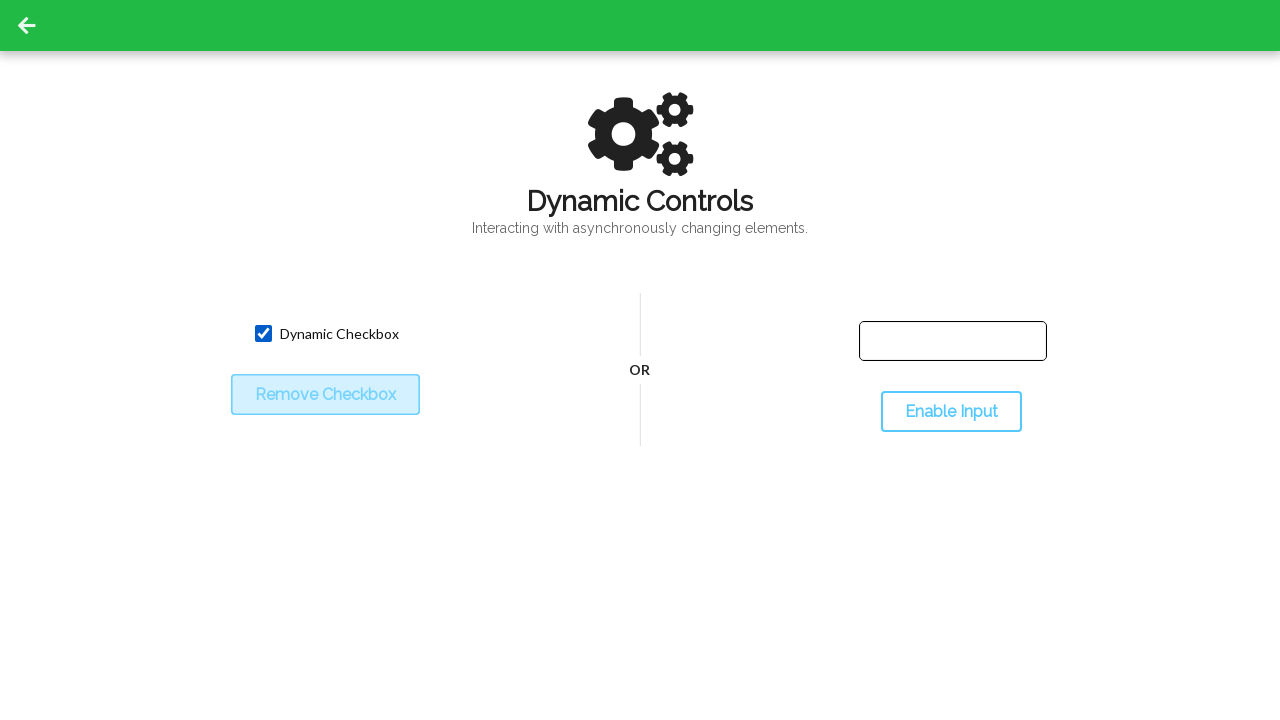

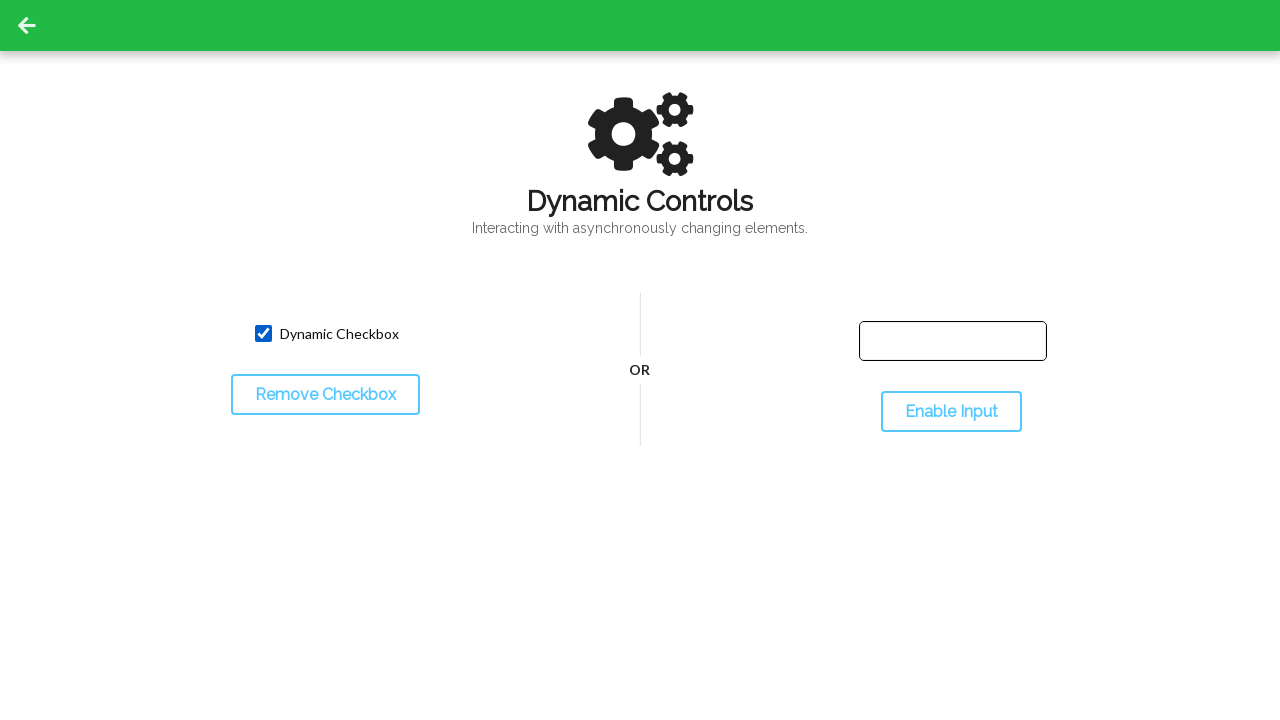